Tests that clicking the Plan wizard button opens a planning popup dialog

Starting URL: https://s4e.io/pricing

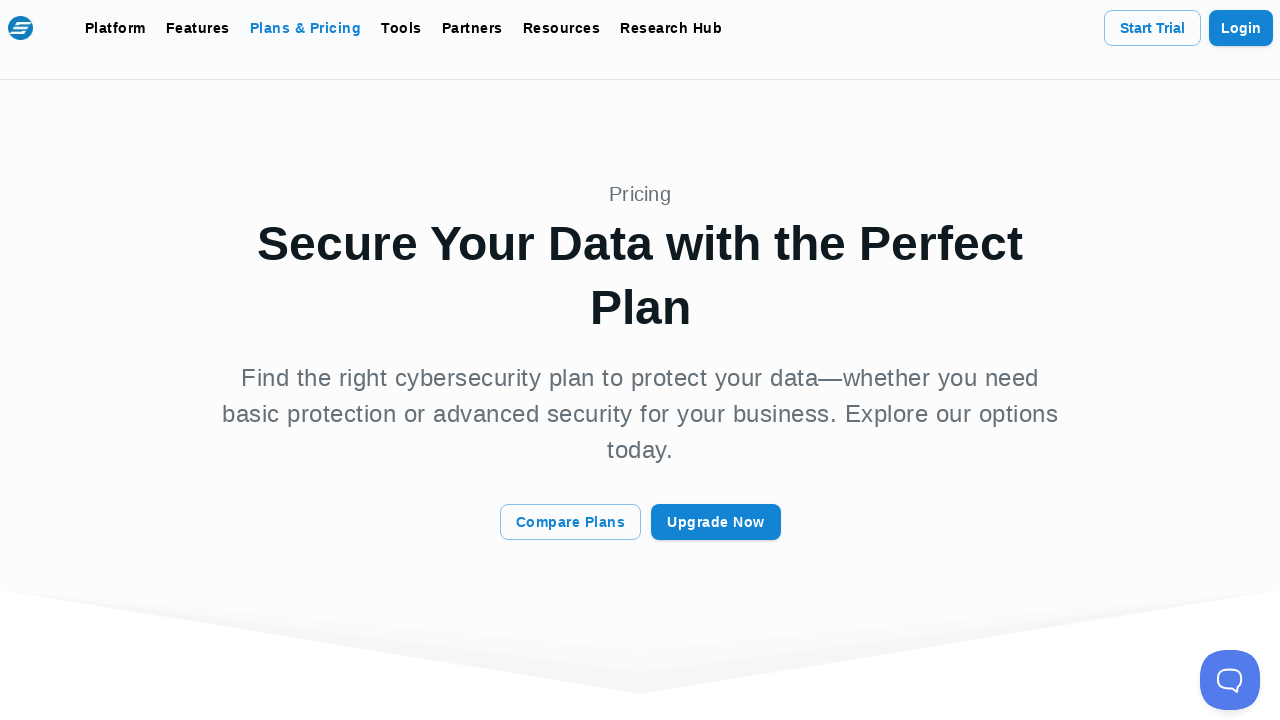

Clicked the Plan wizard button at (640, 361) on text=Plan wizard
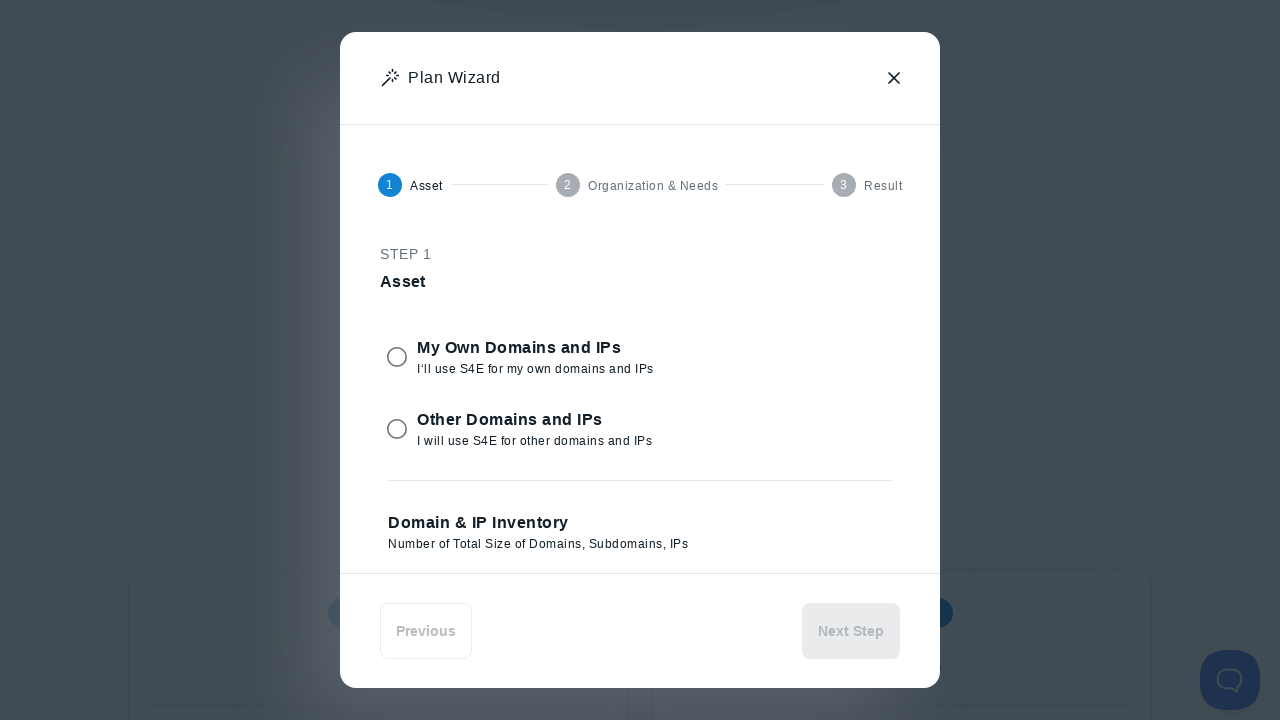

Planning popup dialog appeared and became visible
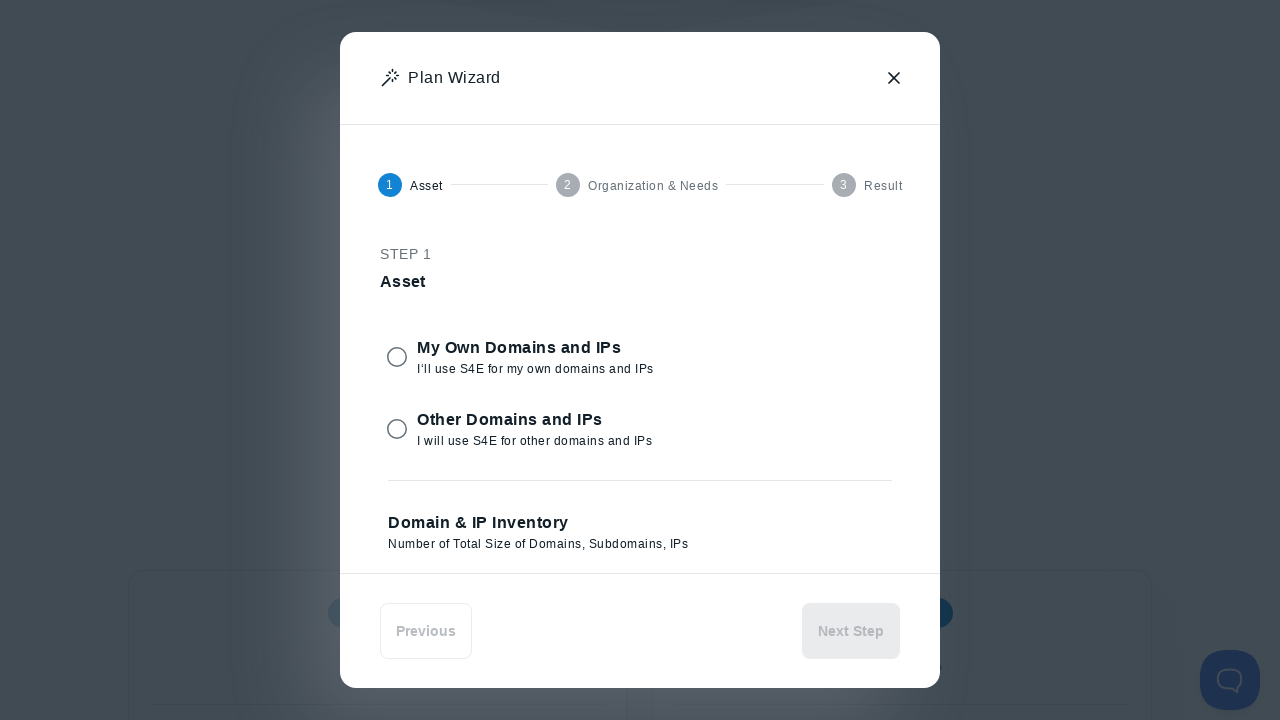

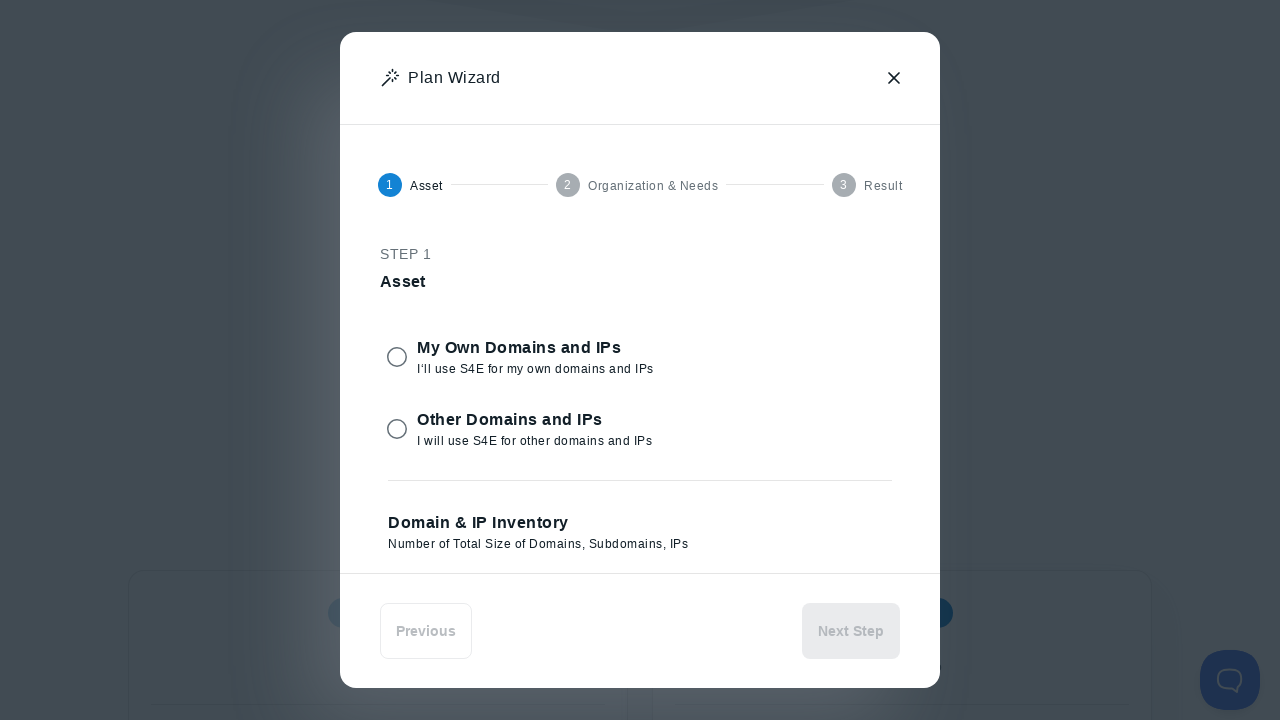